Tests finding form elements by their name attributes on the XPath practice page

Starting URL: https://selectorshub.com/xpath-practice-page/

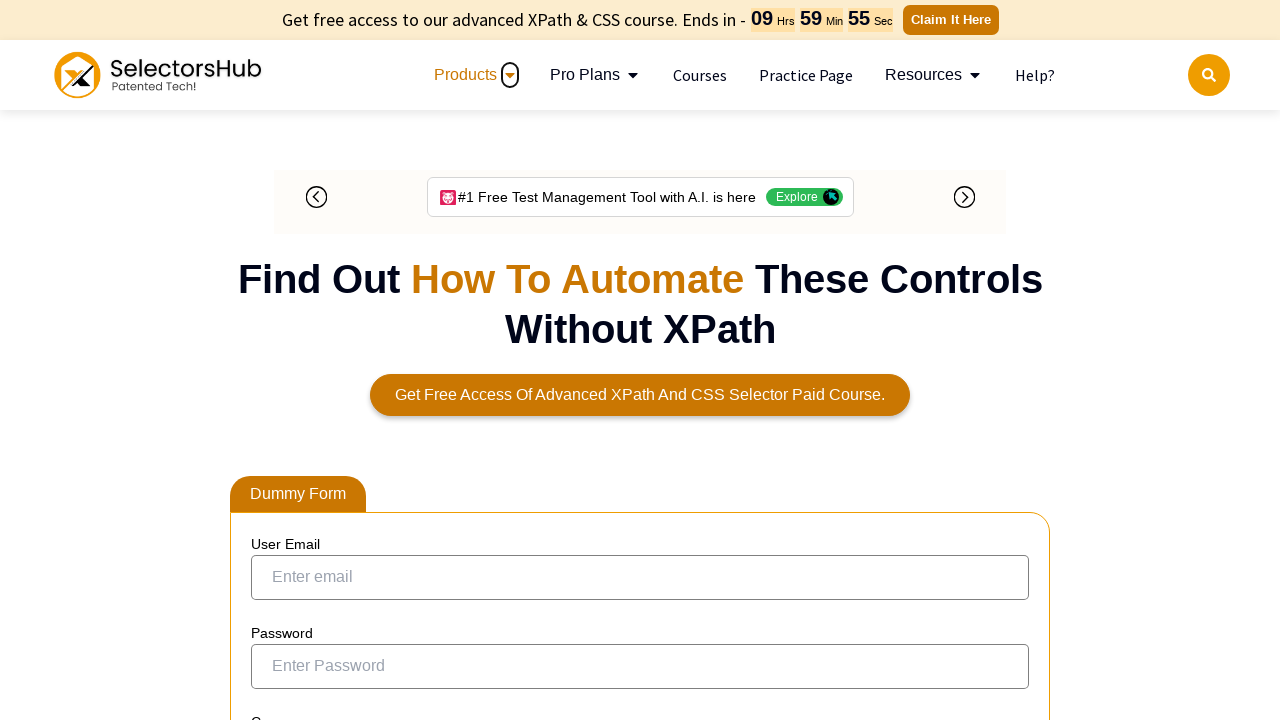

Email field with name attribute found
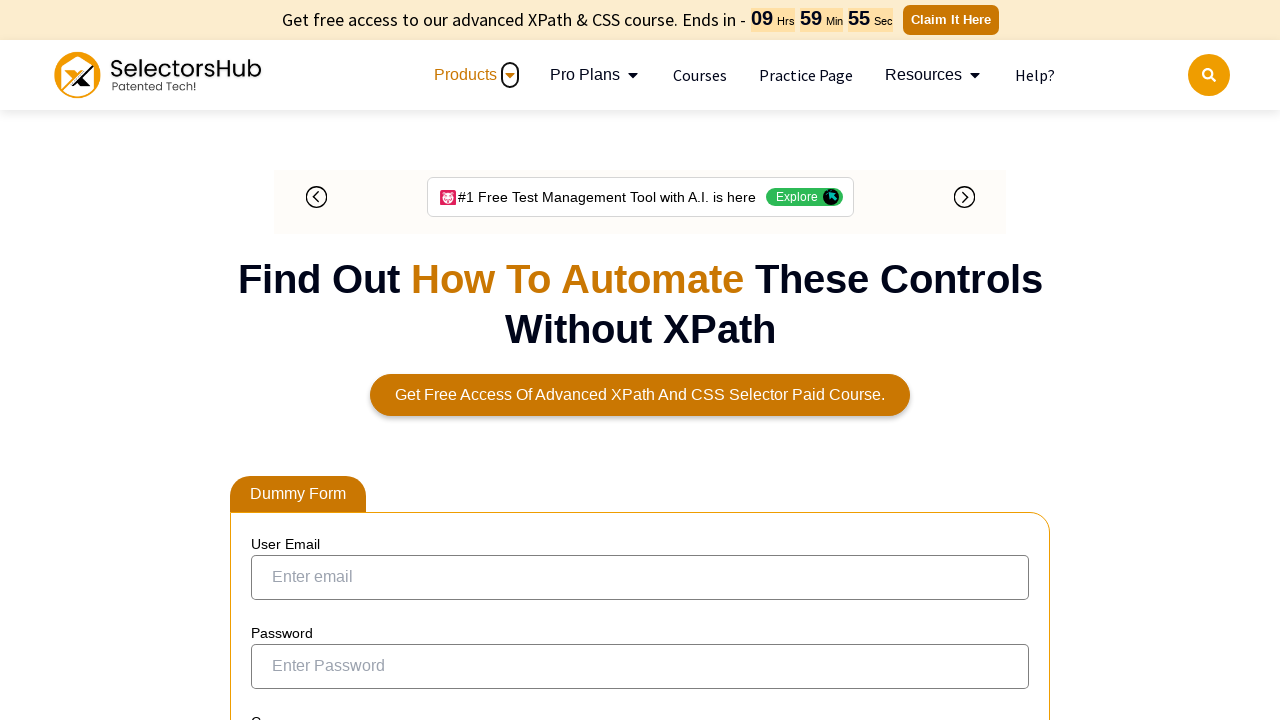

Password field with name attribute found
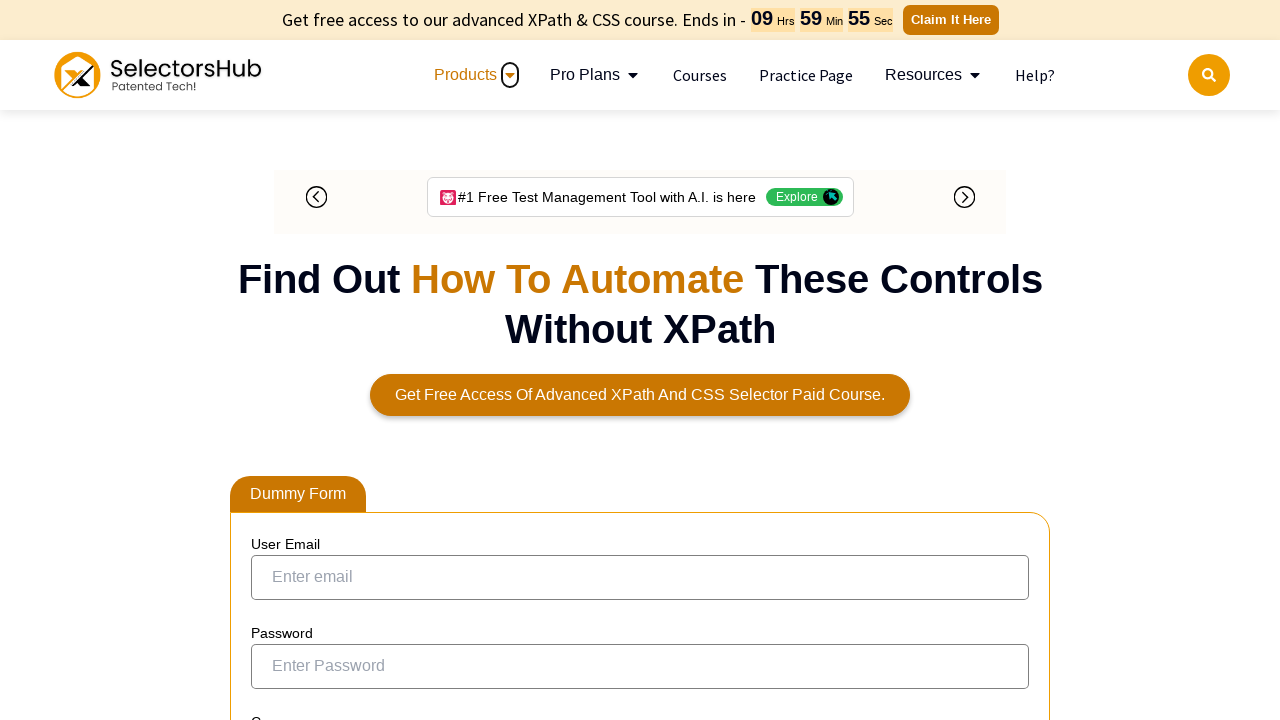

Company field with name attribute found
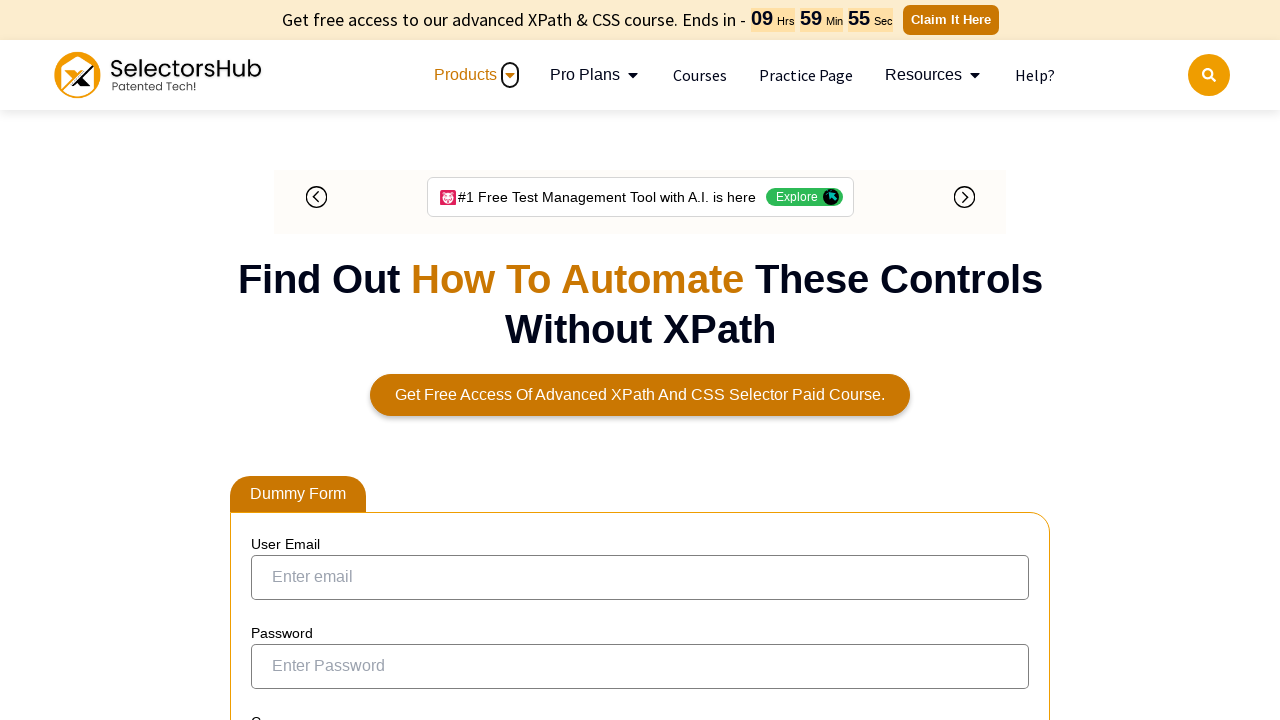

Mobile number field with name attribute found
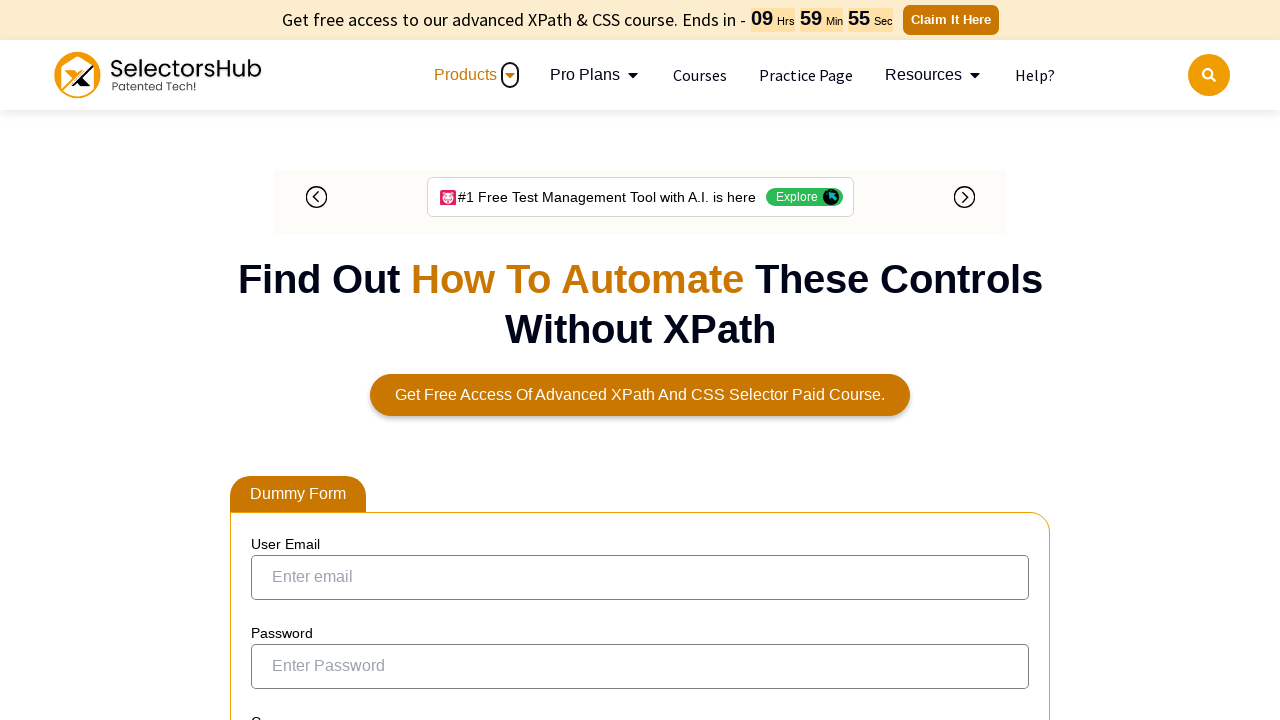

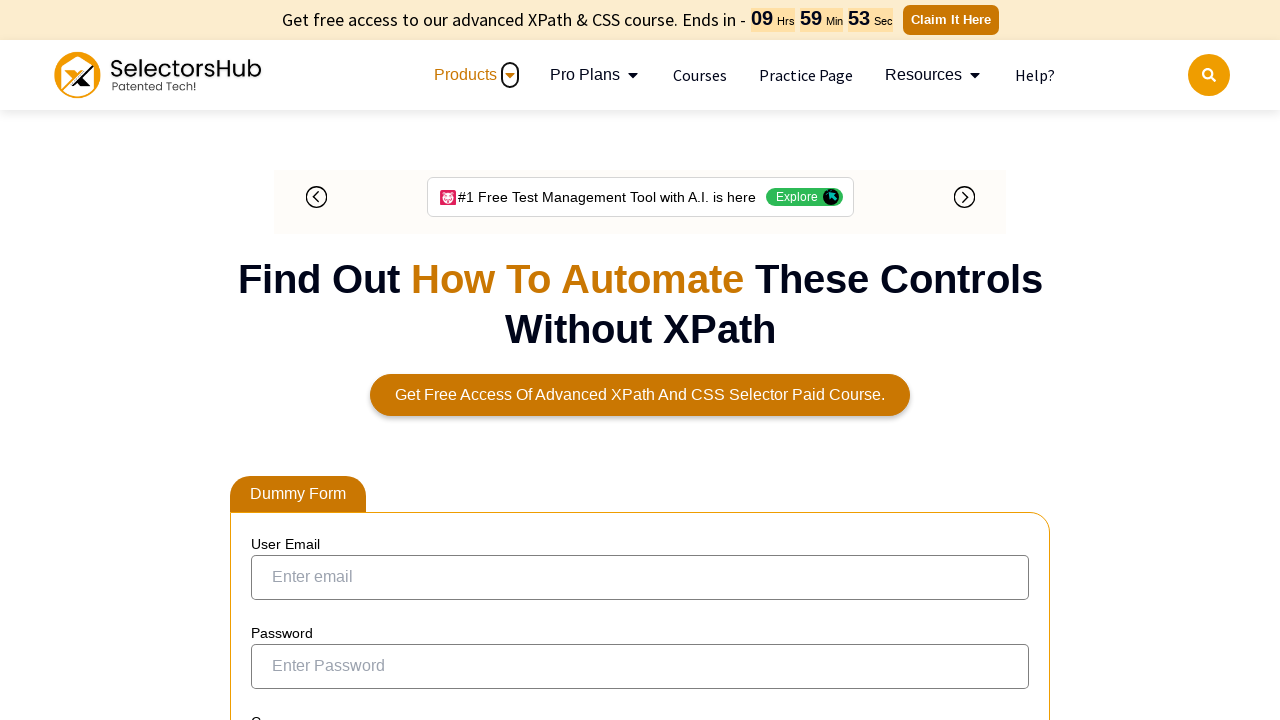